Tests canceling task editing by pressing the Escape key, which should revert the task to its original text

Starting URL: https://demo.playwright.dev/todomvc

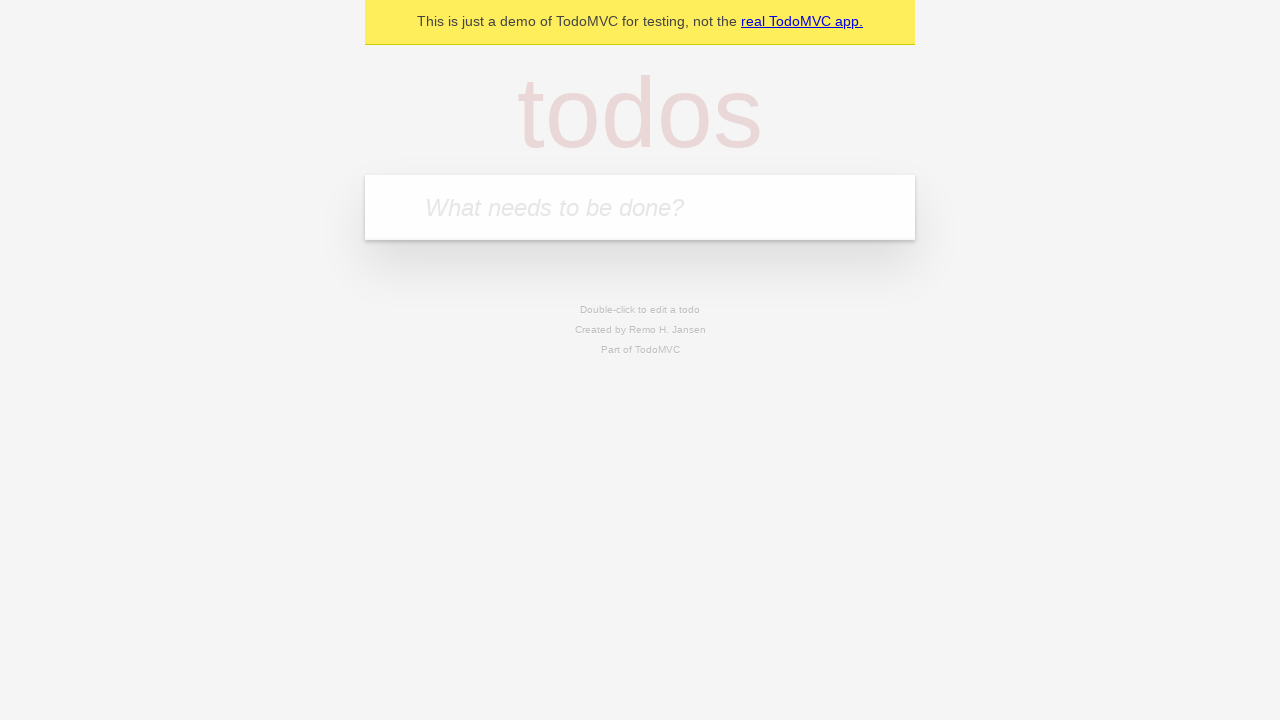

Filled new todo input with 'water plants' on .new-todo
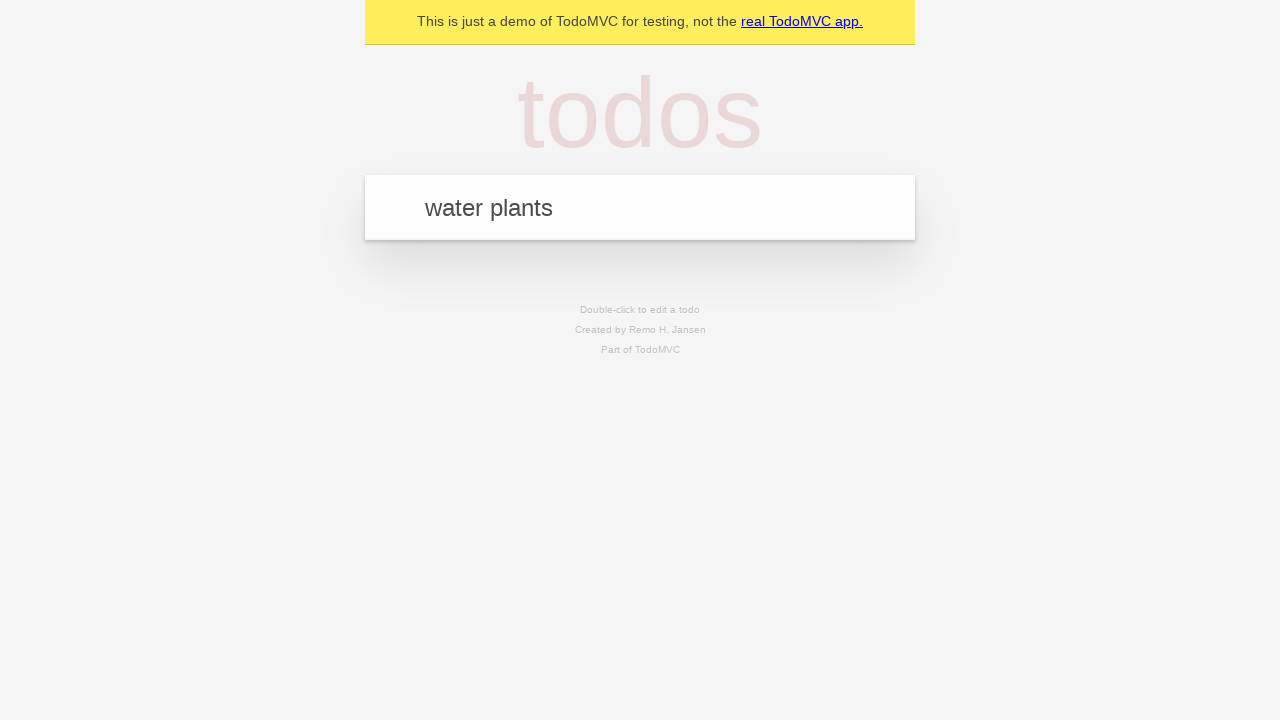

Pressed Enter to add 'water plants' task on .new-todo
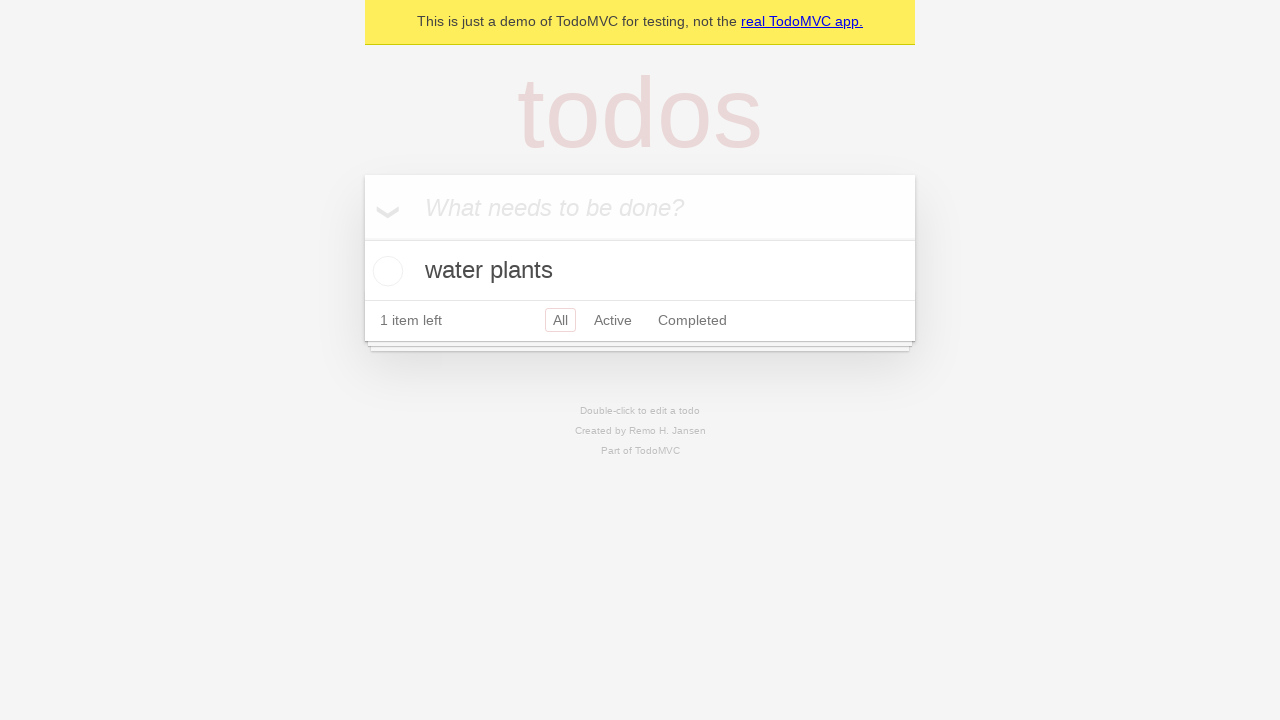

Filled new todo input with 'clean fridge' on .new-todo
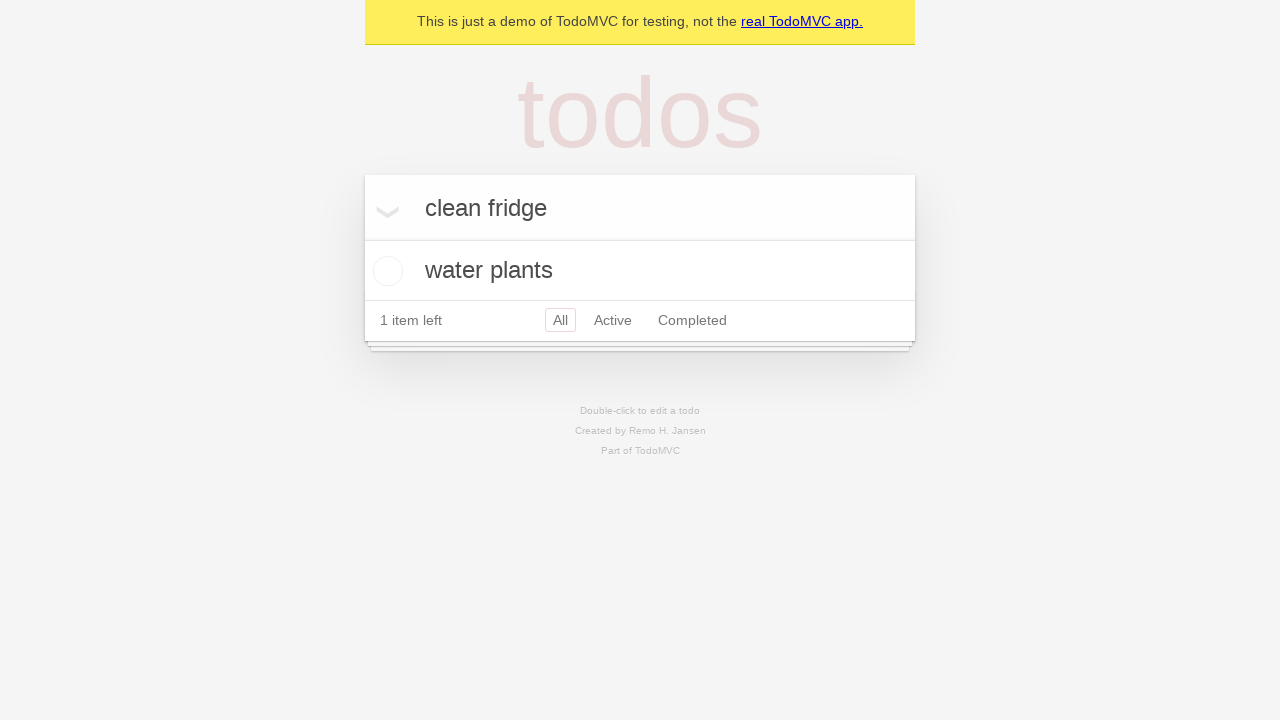

Pressed Enter to add 'clean fridge' task on .new-todo
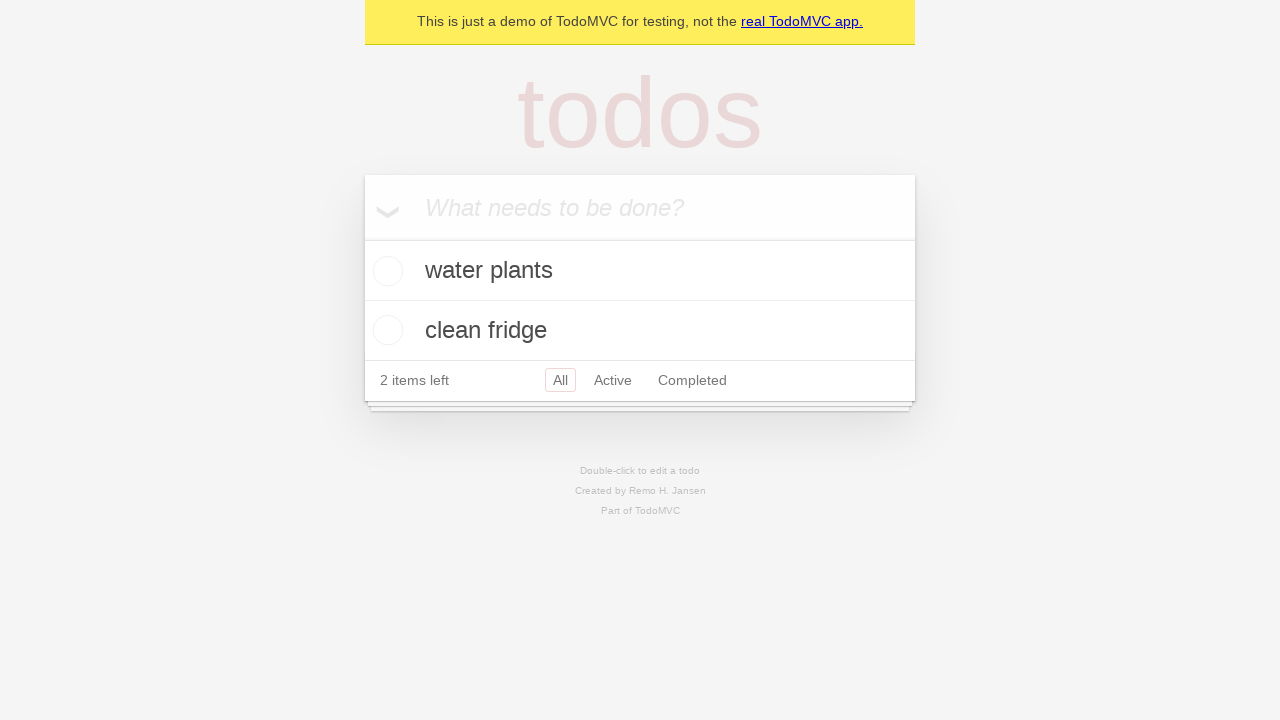

Filled new todo input with 'fold laundry' on .new-todo
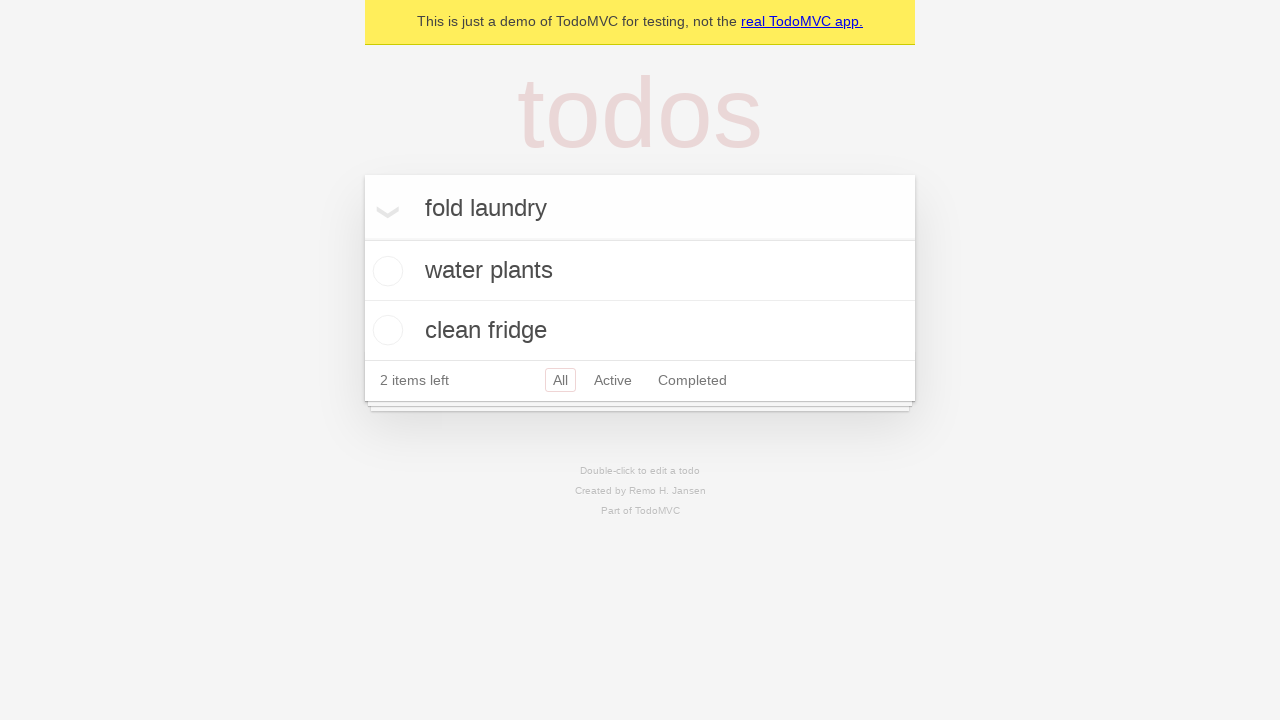

Pressed Enter to add 'fold laundry' task on .new-todo
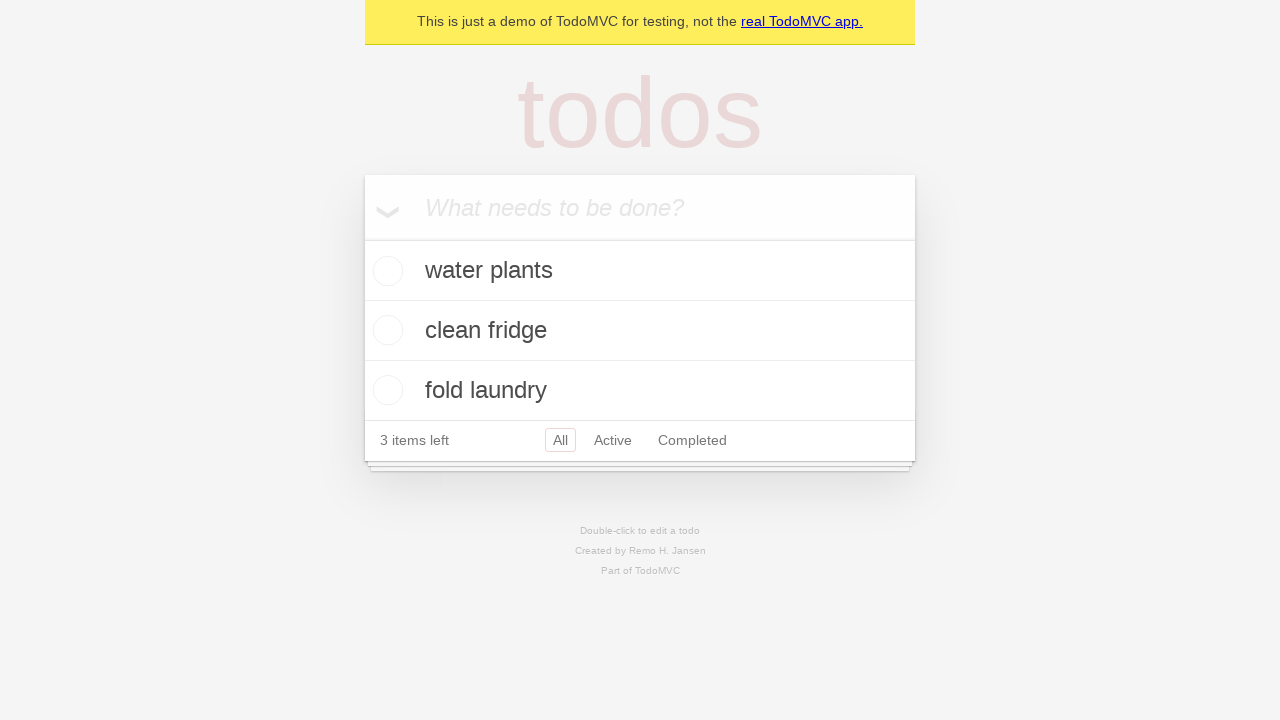

Double-clicked the second task to enter edit mode at (640, 331) on .todo-list li >> nth=1
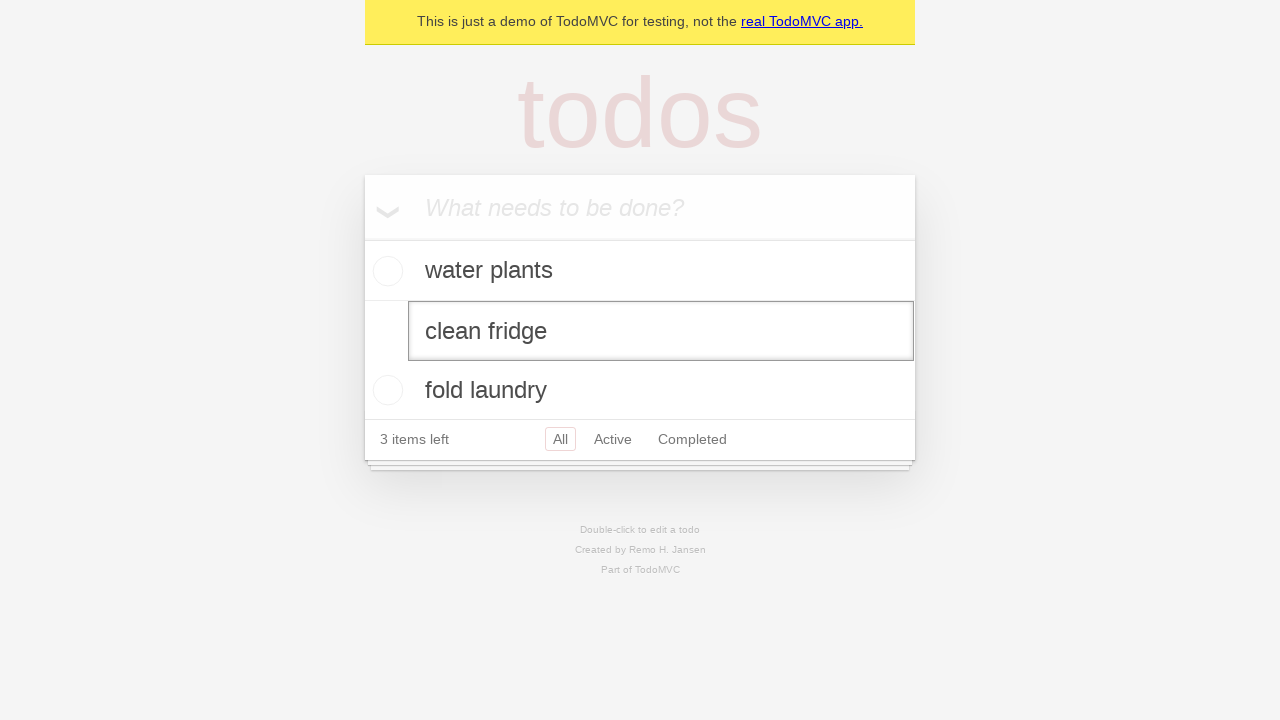

Filled edit input with new text 'figure out what that weird smell in the fridge is' on .todo-list li >> nth=1 >> .edit
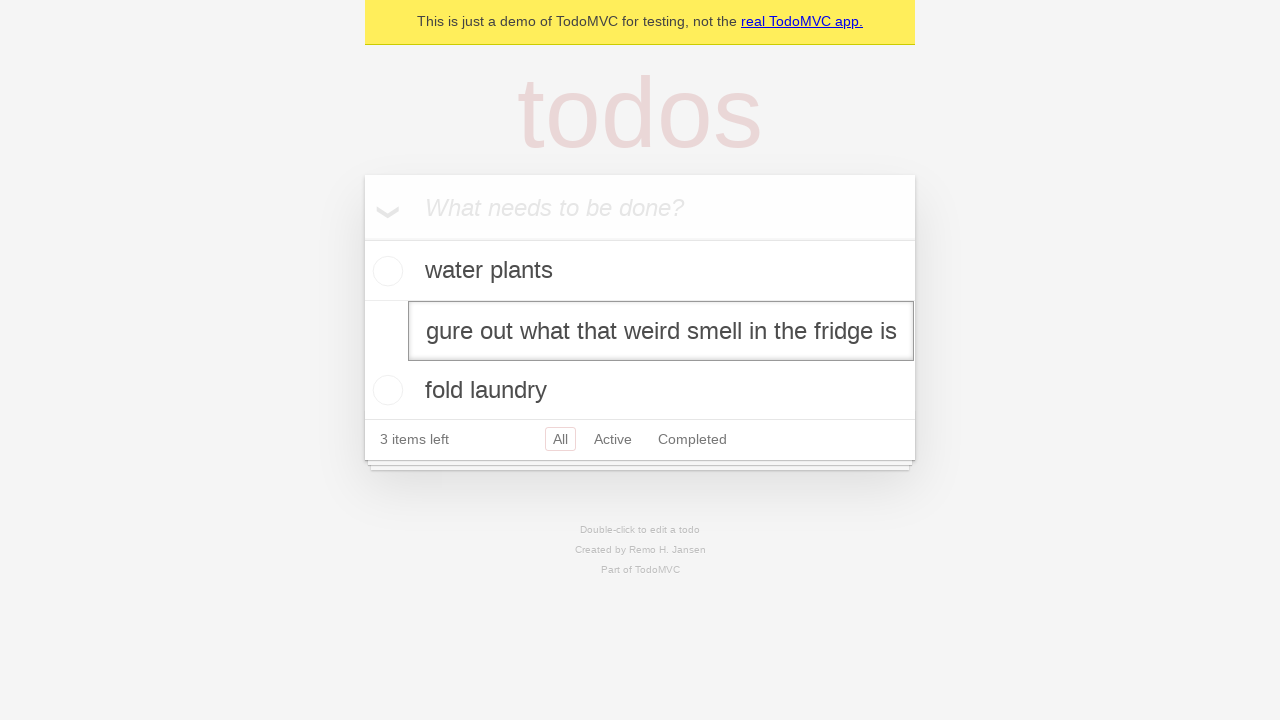

Pressed Escape to cancel task editing on .todo-list li >> nth=1 >> .edit
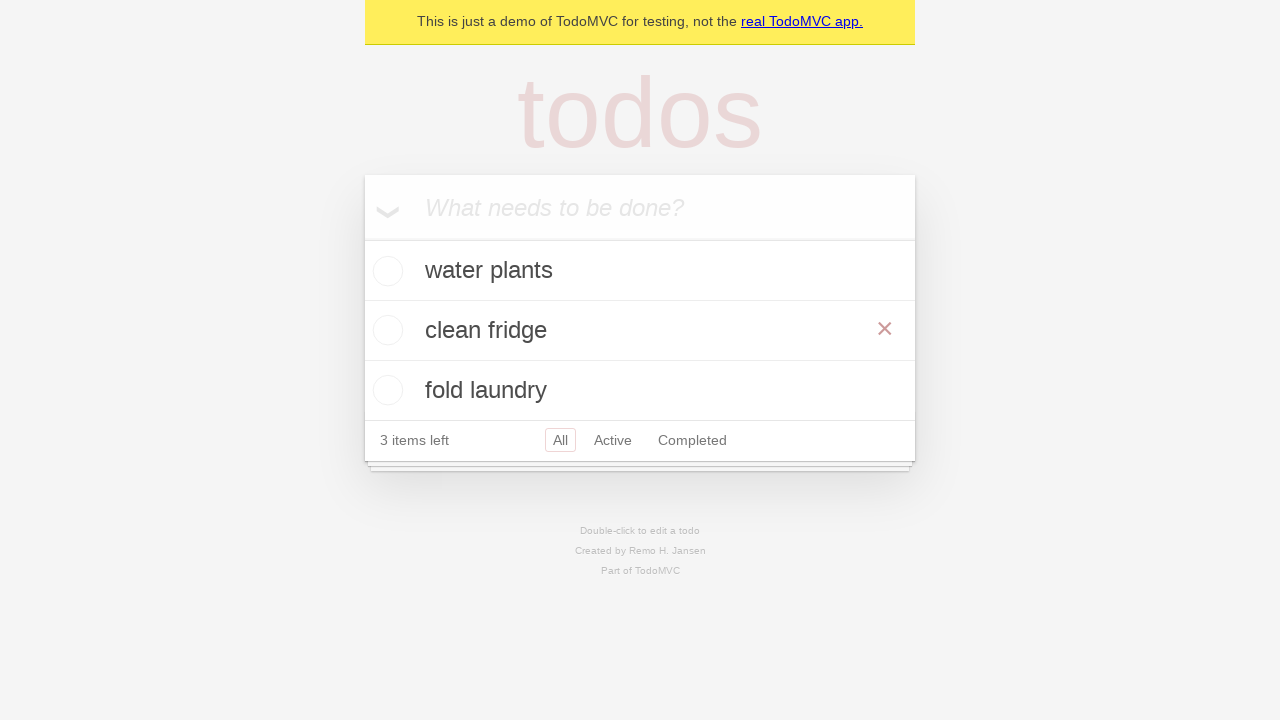

Waited for todo list to be visible, confirming task edit was cancelled and original text preserved
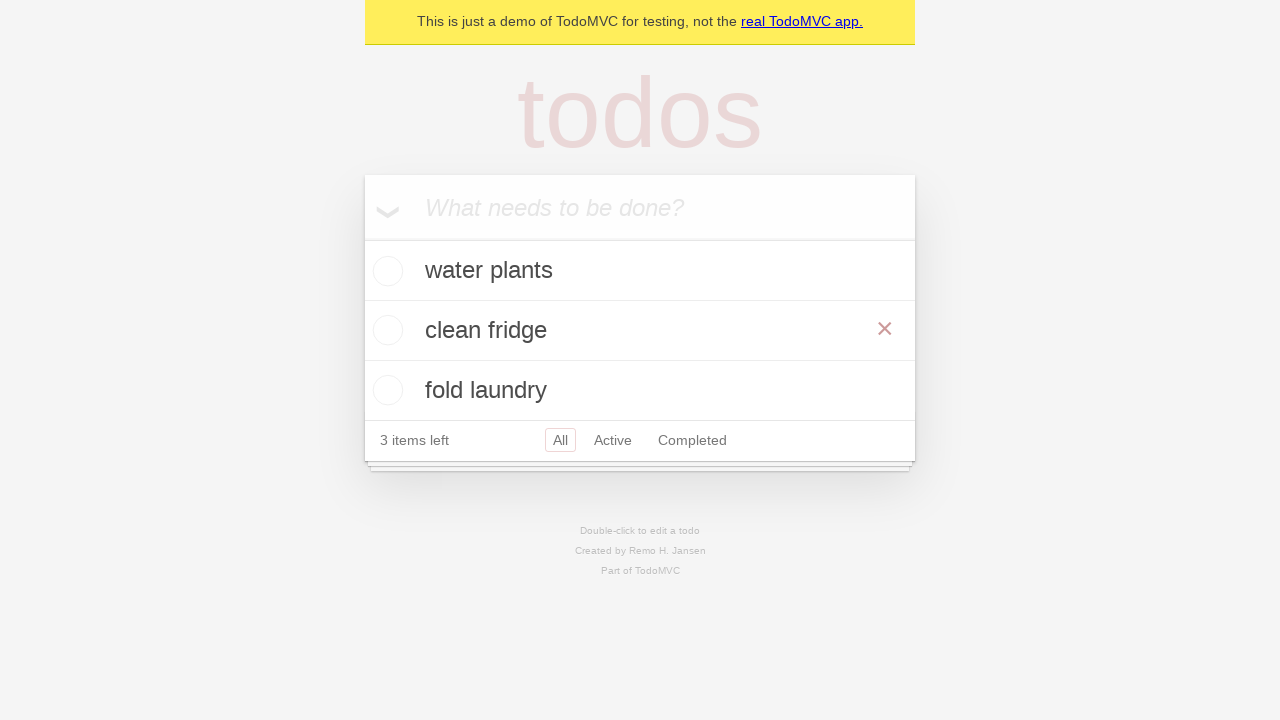

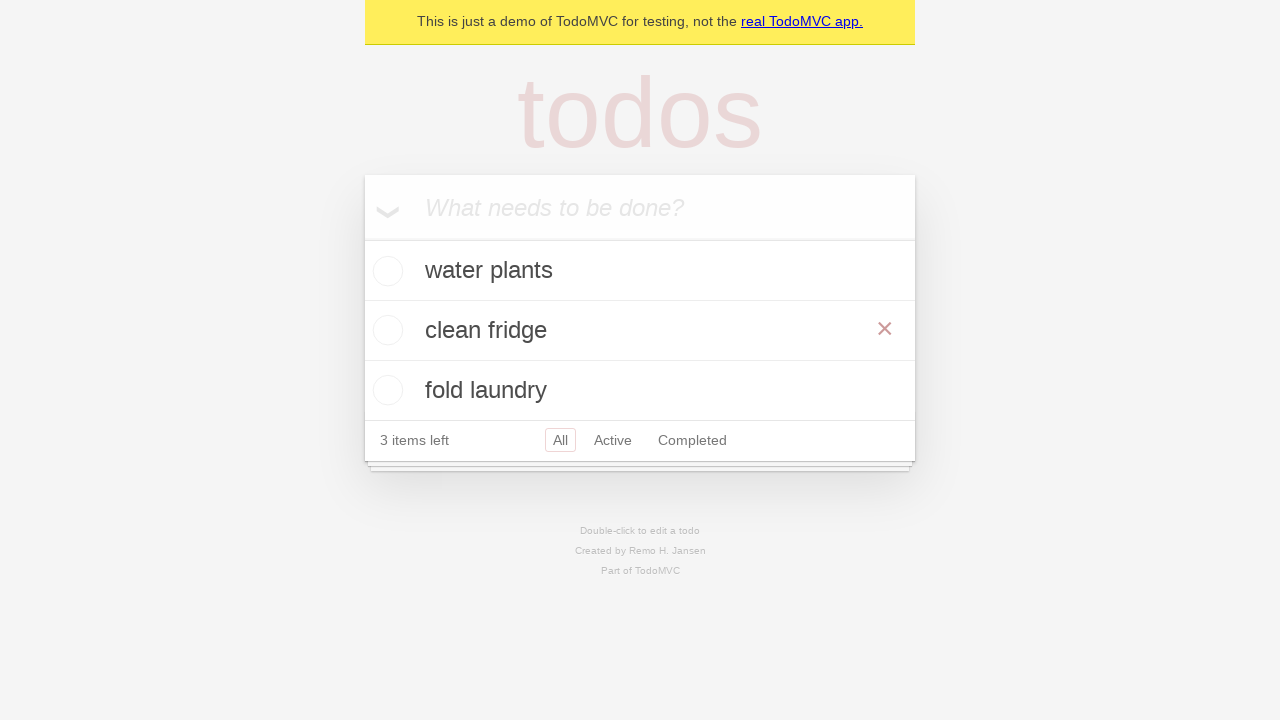